Tests that account creation fails when email field is empty

Starting URL: https://www.sharelane.com/cgi-bin/register.py?page=1&zip_code=11111

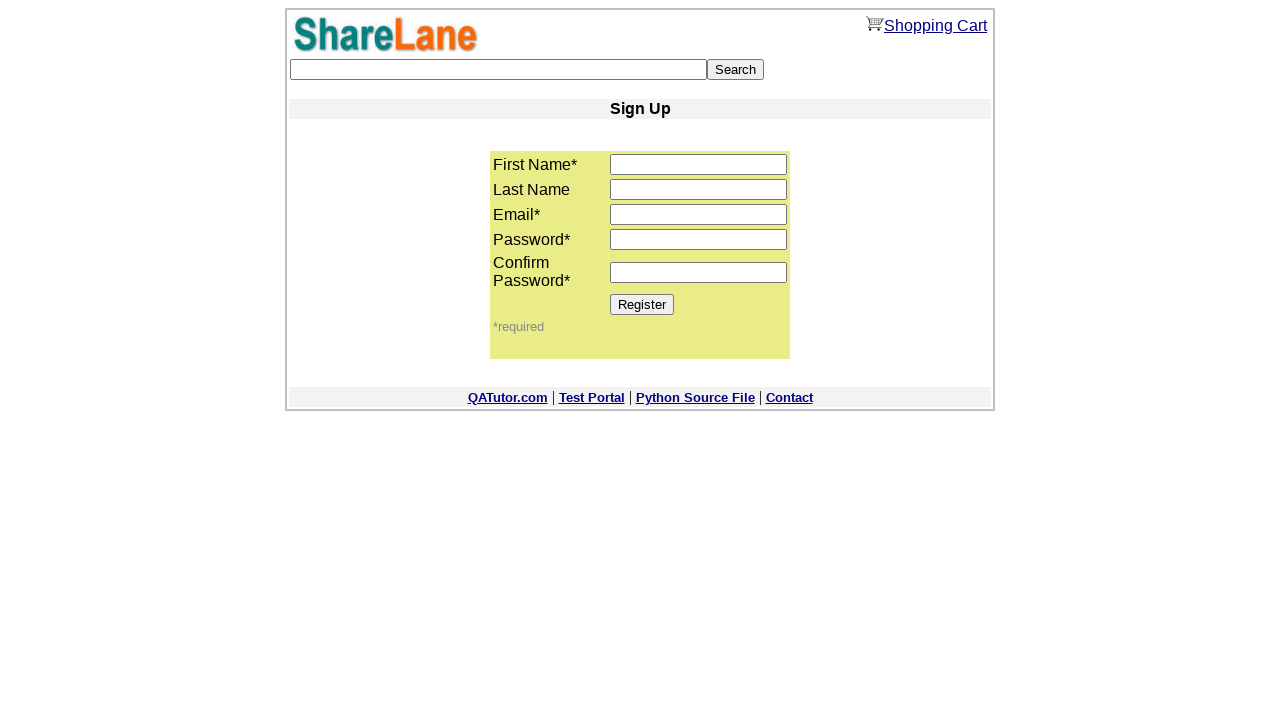

Filled first name field with 'Charlie' on input[name='first_name']
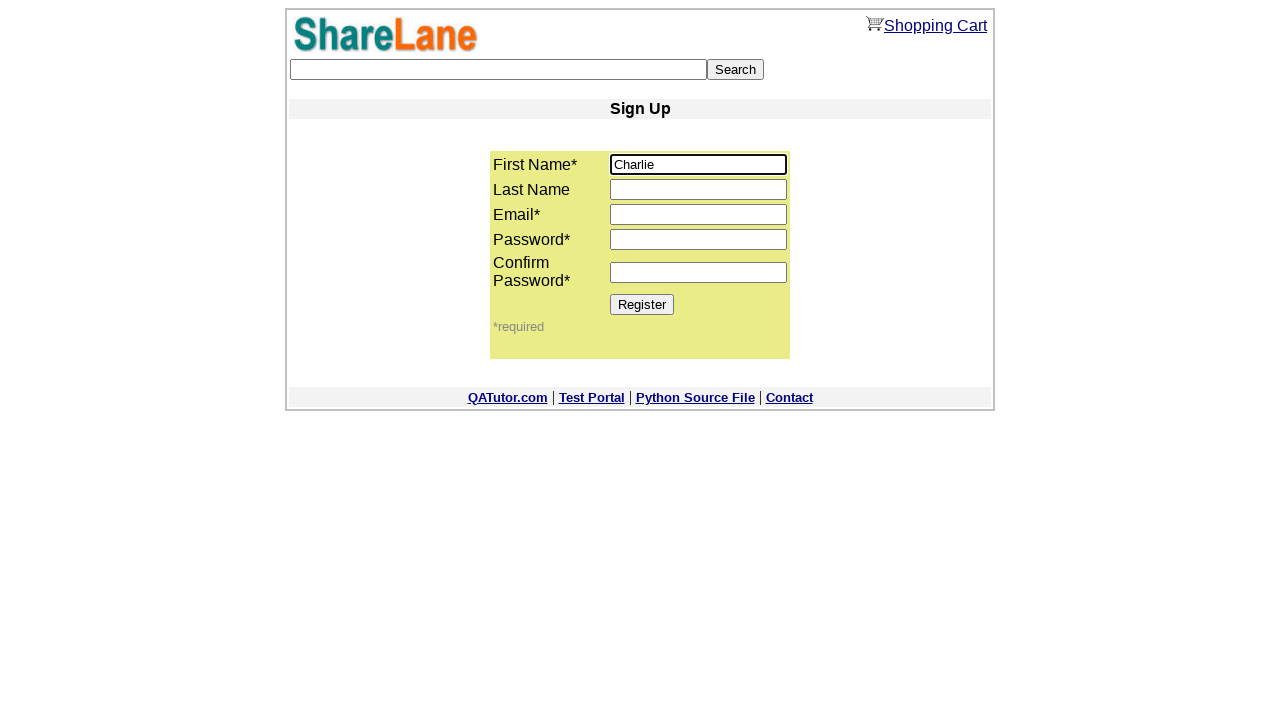

Filled last name field with 'Brown' on input[name='last_name']
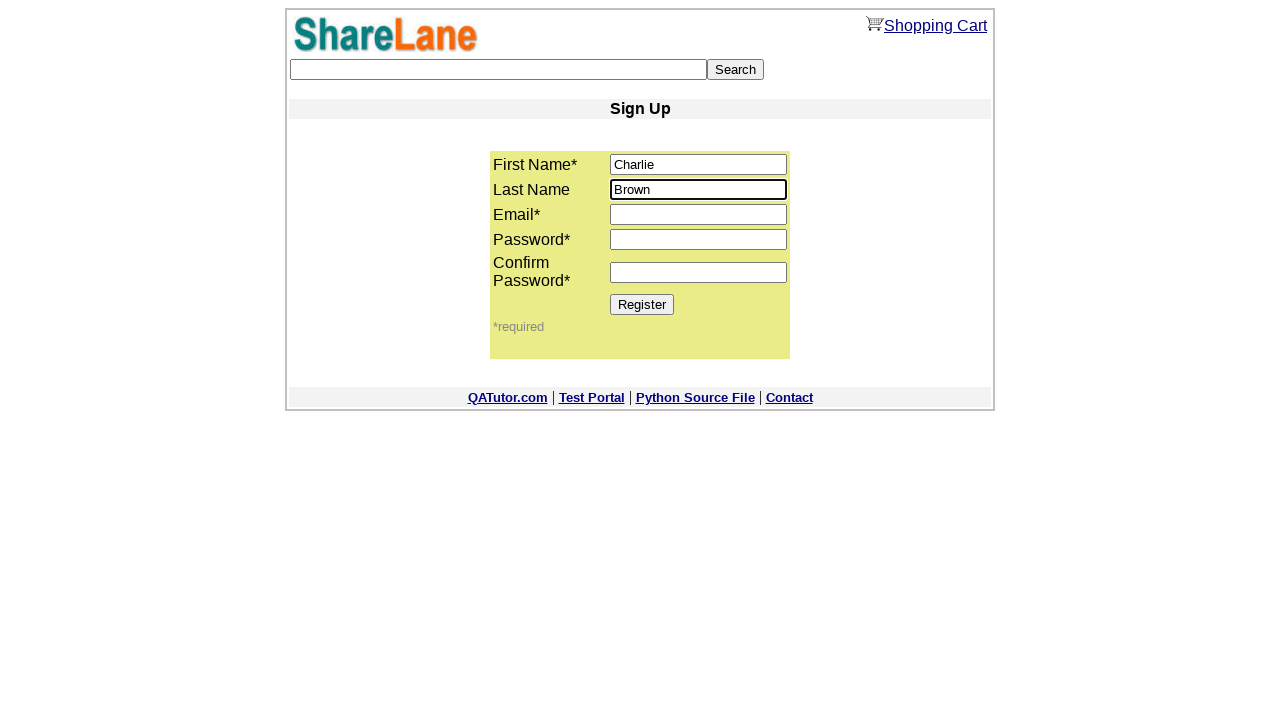

Left email field empty on input[name='email']
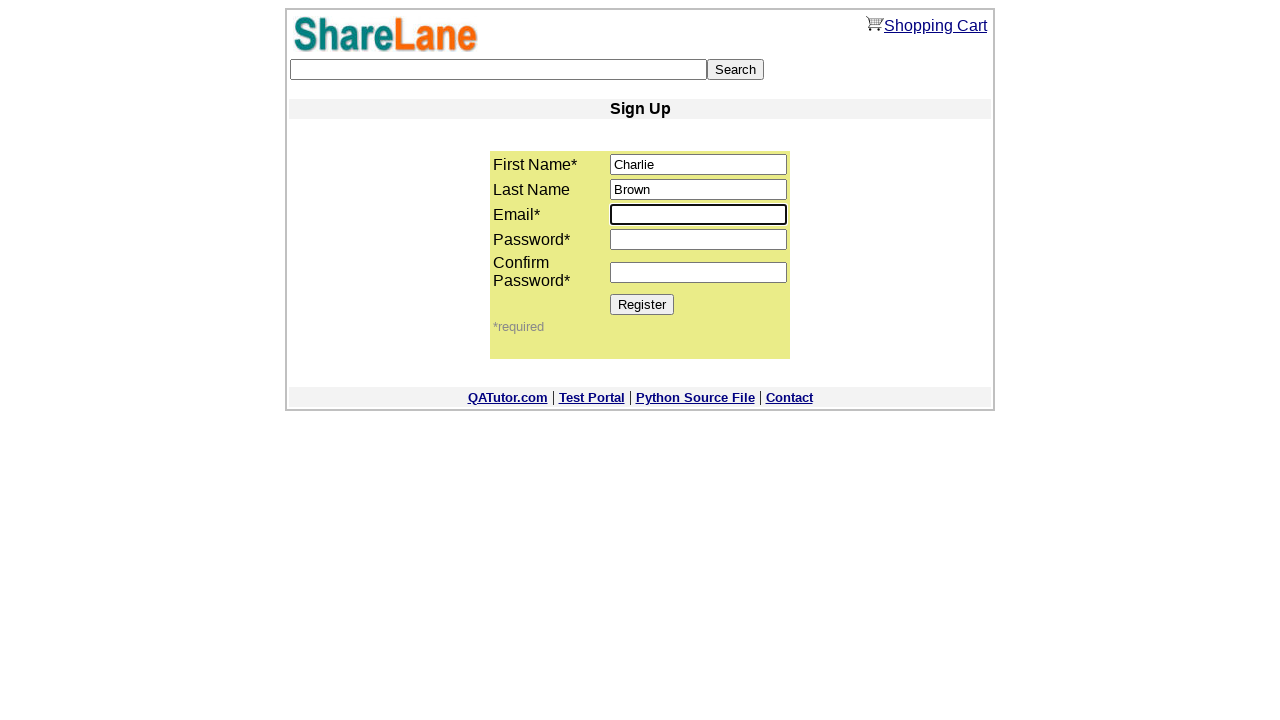

Filled password field with '1111' on input[name='password1']
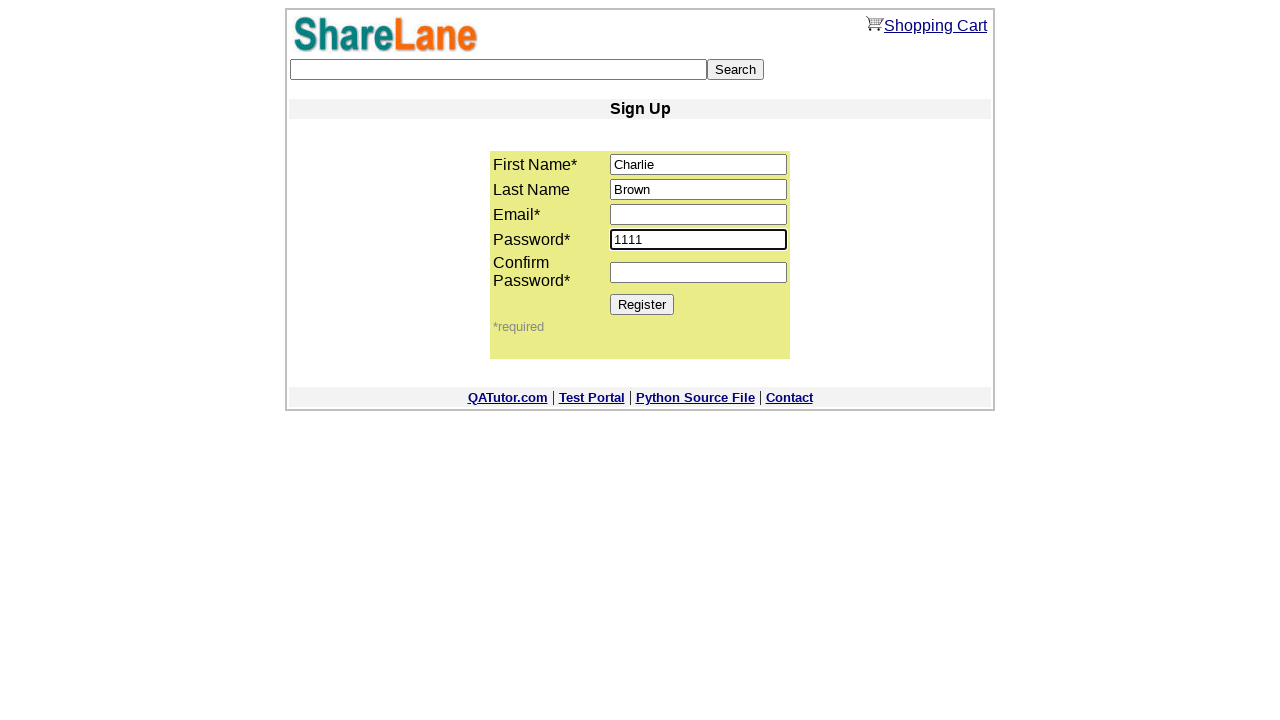

Filled password confirmation field with '1111' on input[name='password2']
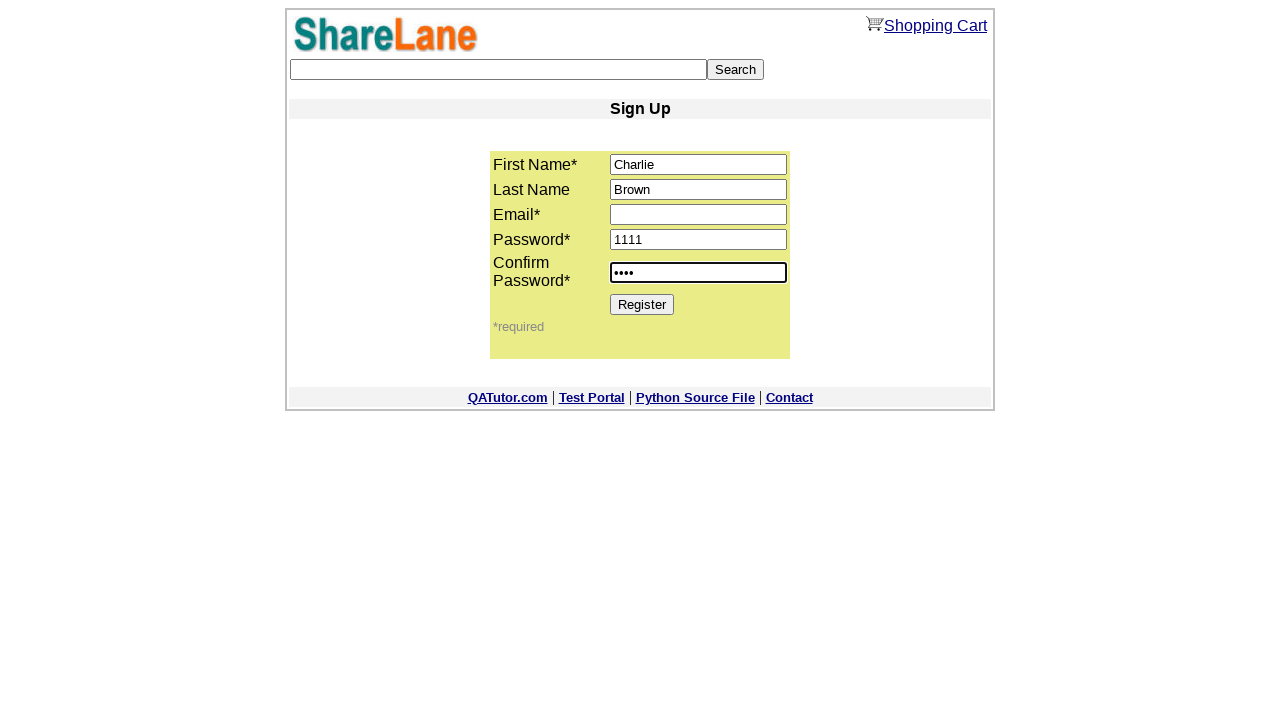

Clicked Register button to submit form at (642, 304) on [value='Register']
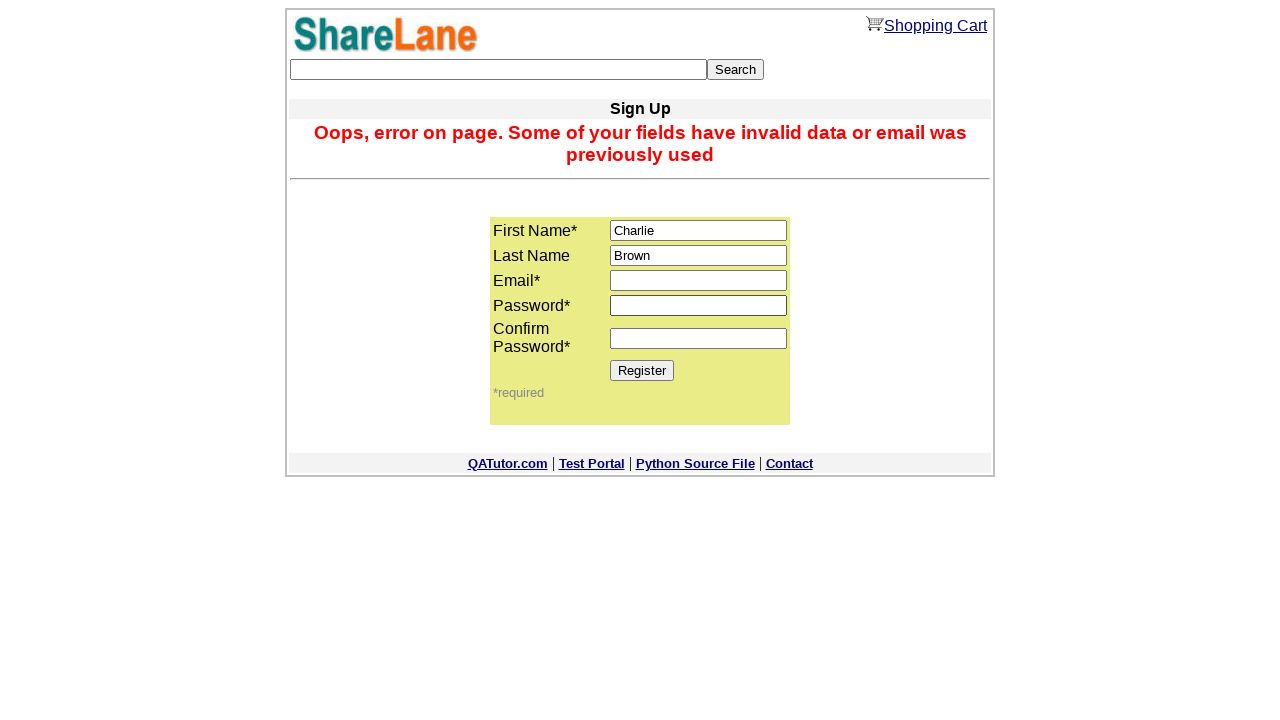

Error message element appeared on page
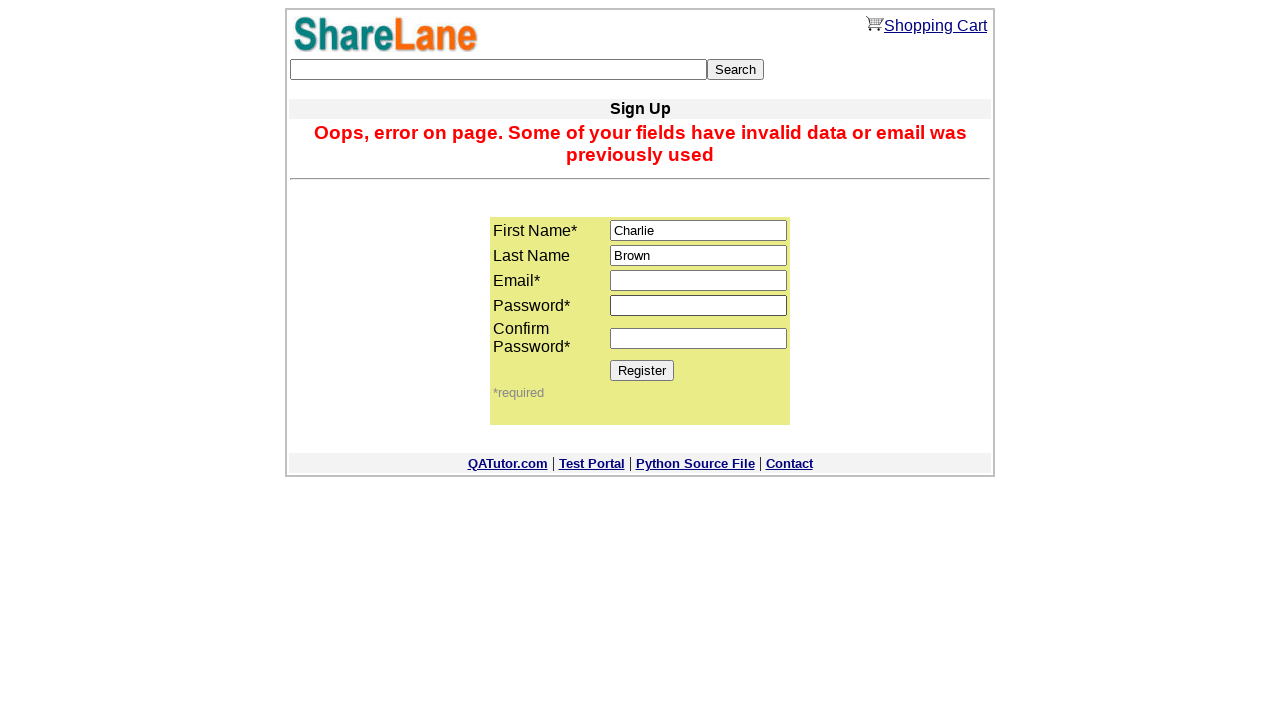

Verified error message indicates missing or invalid email field
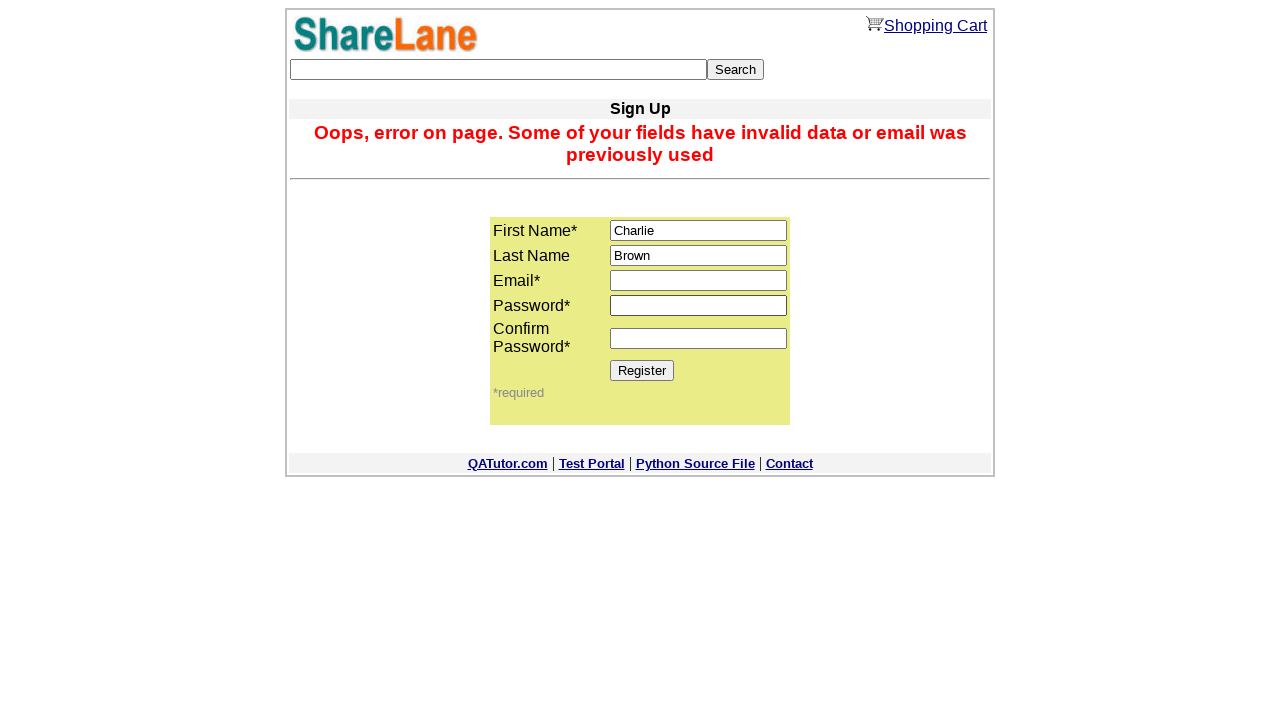

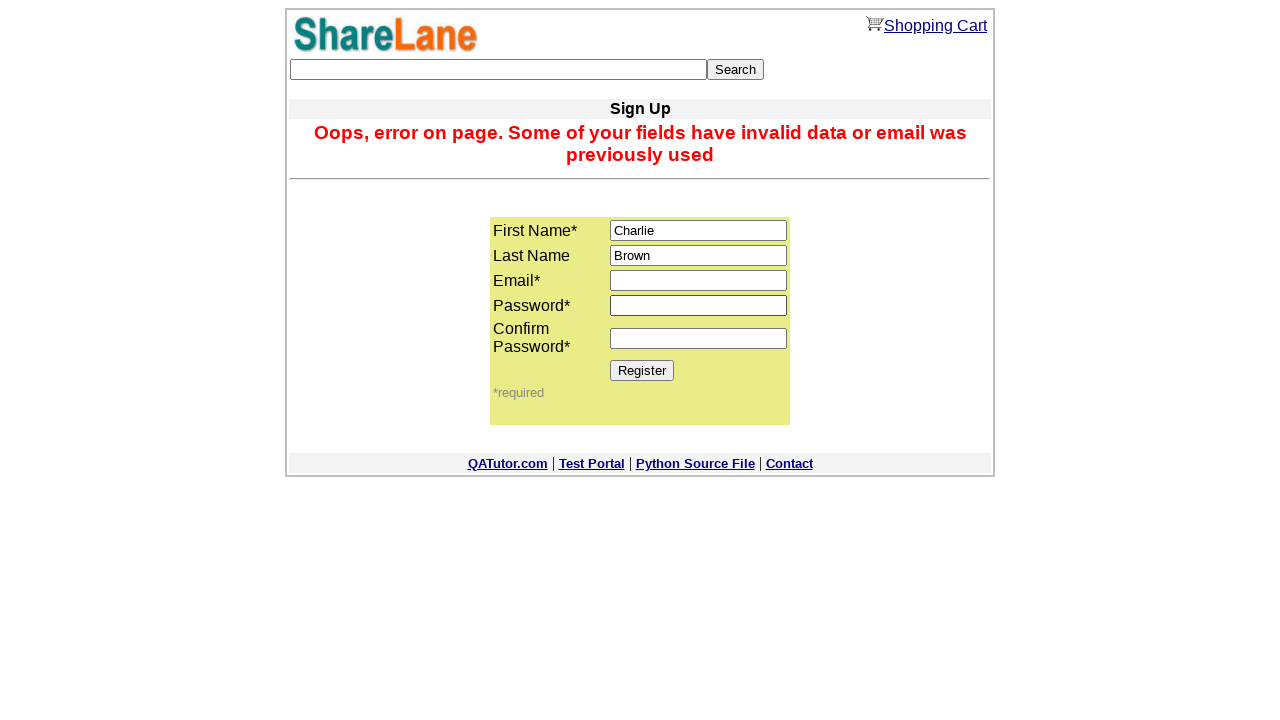